Tests that the text input field is cleared after adding a todo item

Starting URL: https://demo.playwright.dev/todomvc

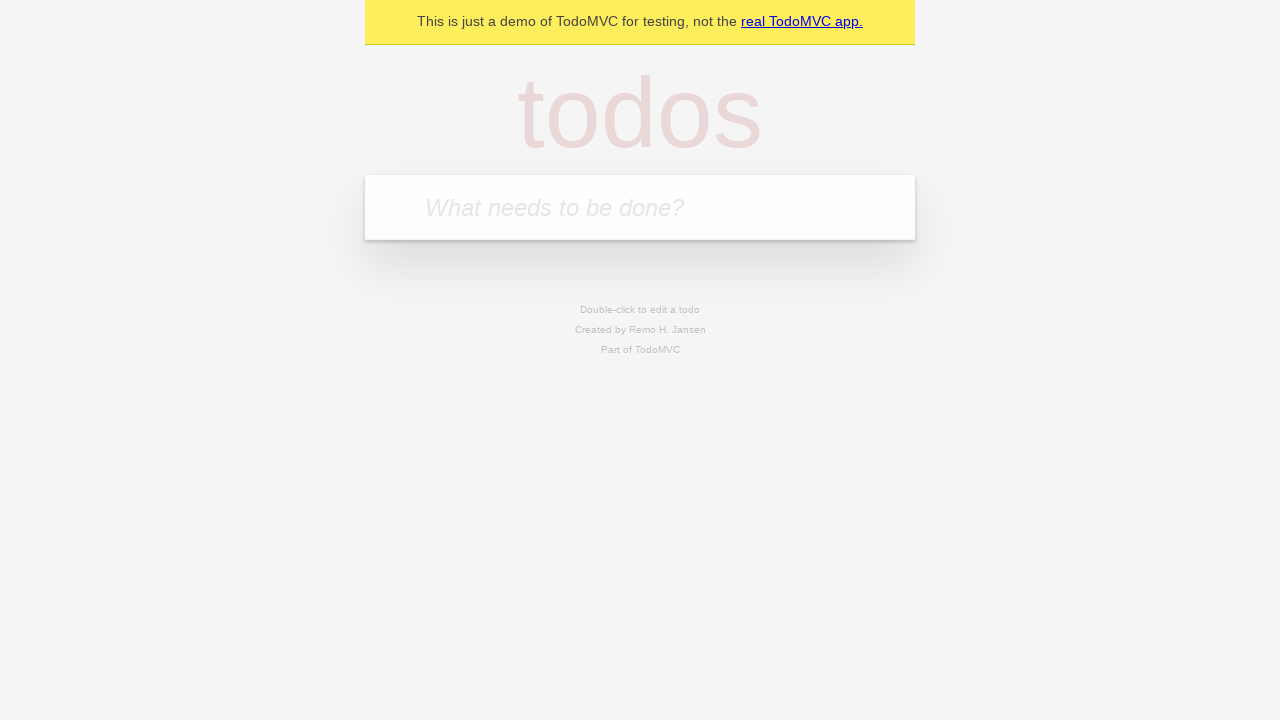

Located the todo input field by placeholder text
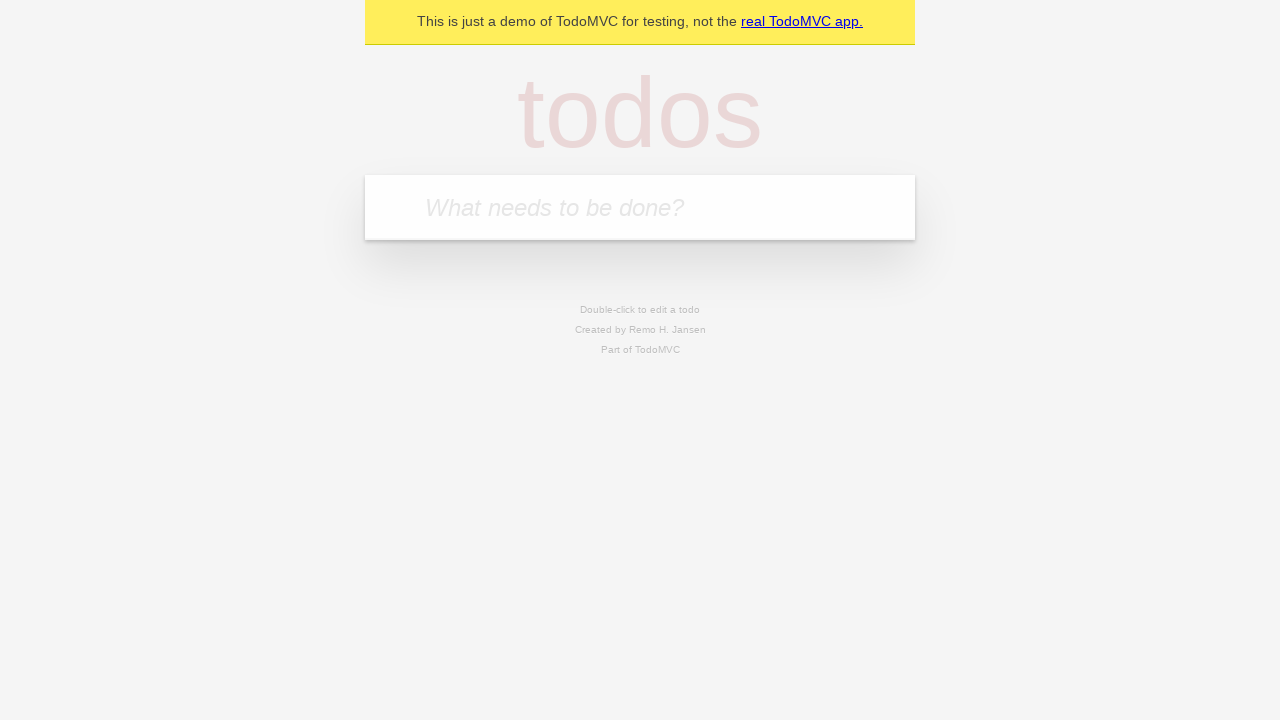

Filled todo input field with 'buy some cheese' on internal:attr=[placeholder="What needs to be done?"i]
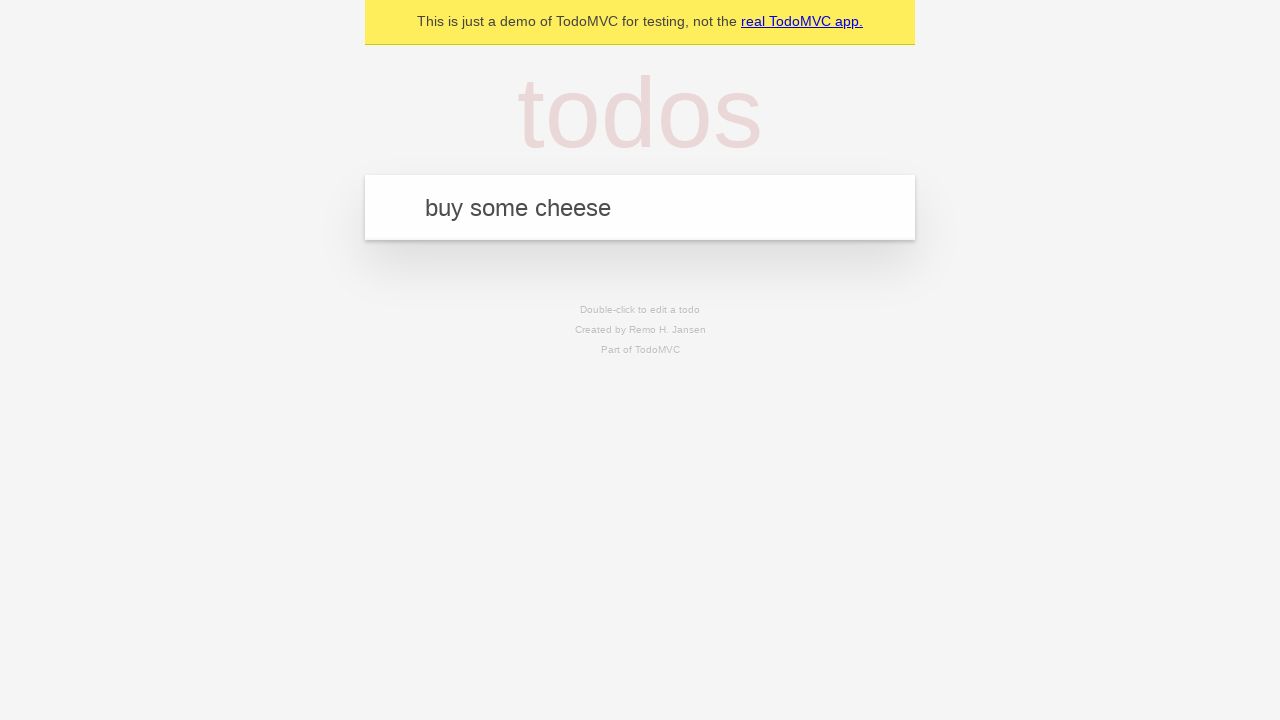

Pressed Enter to add the todo item on internal:attr=[placeholder="What needs to be done?"i]
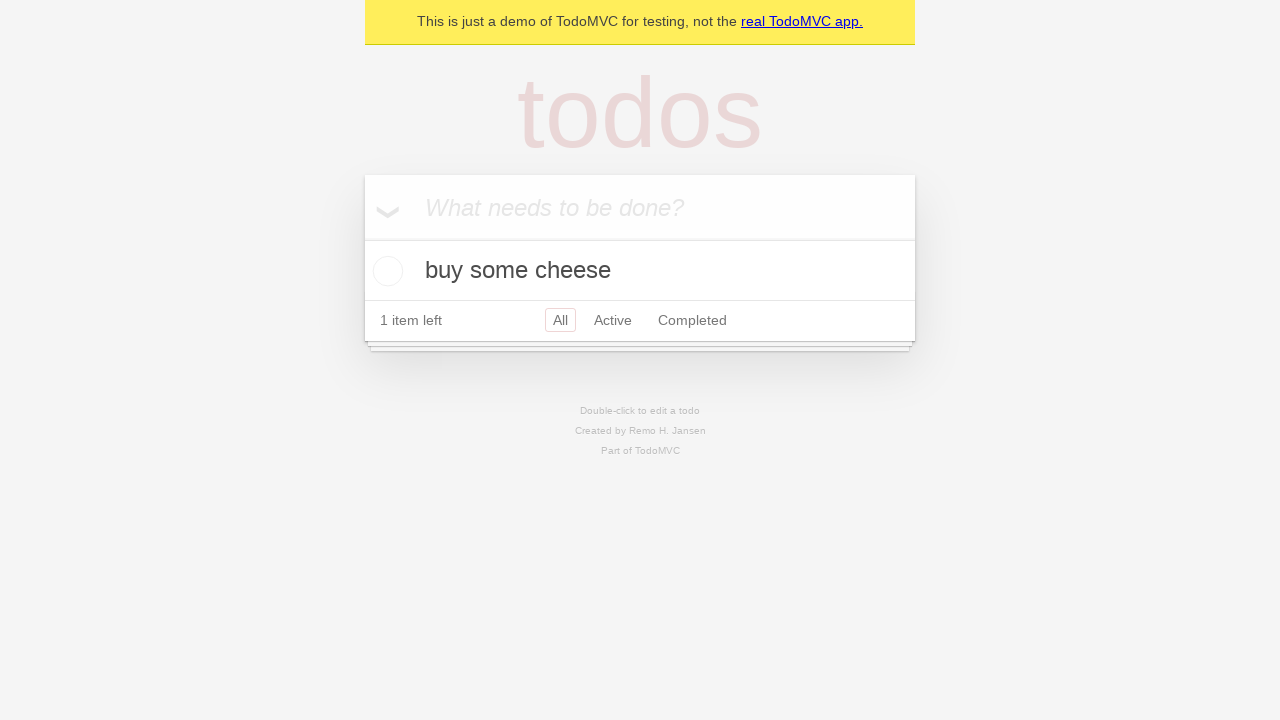

Waited for todo item to appear in the list
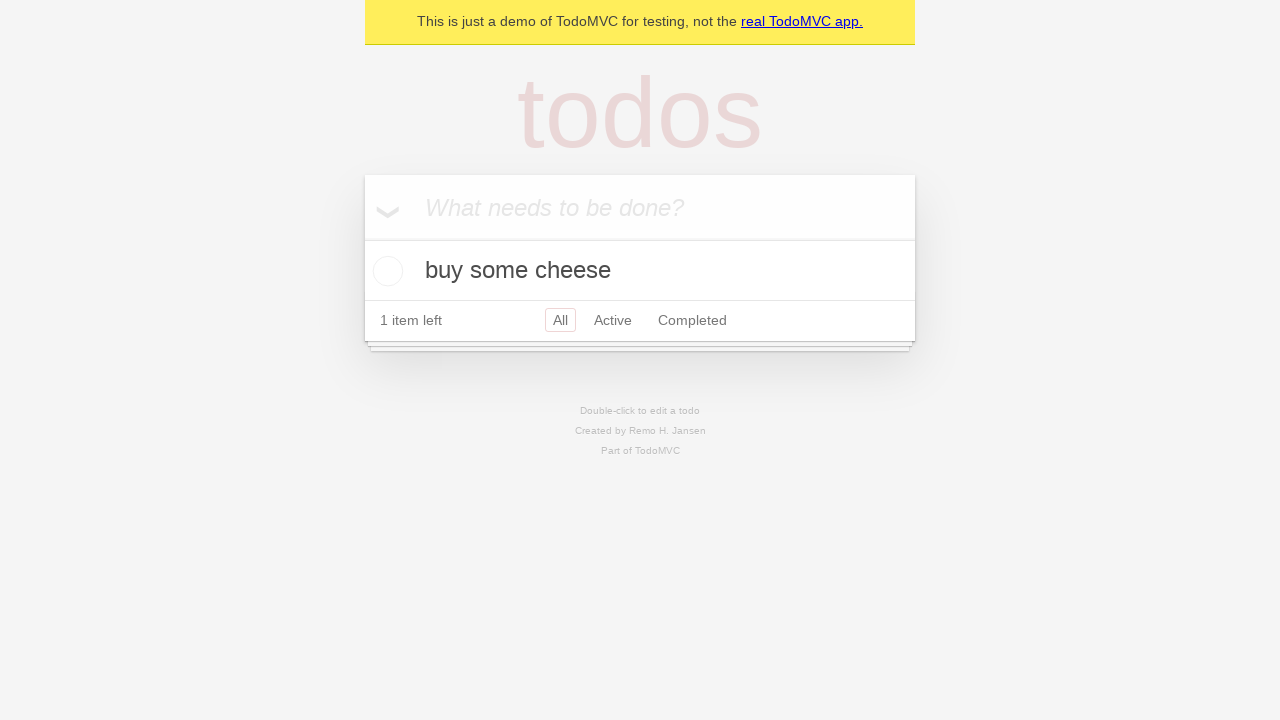

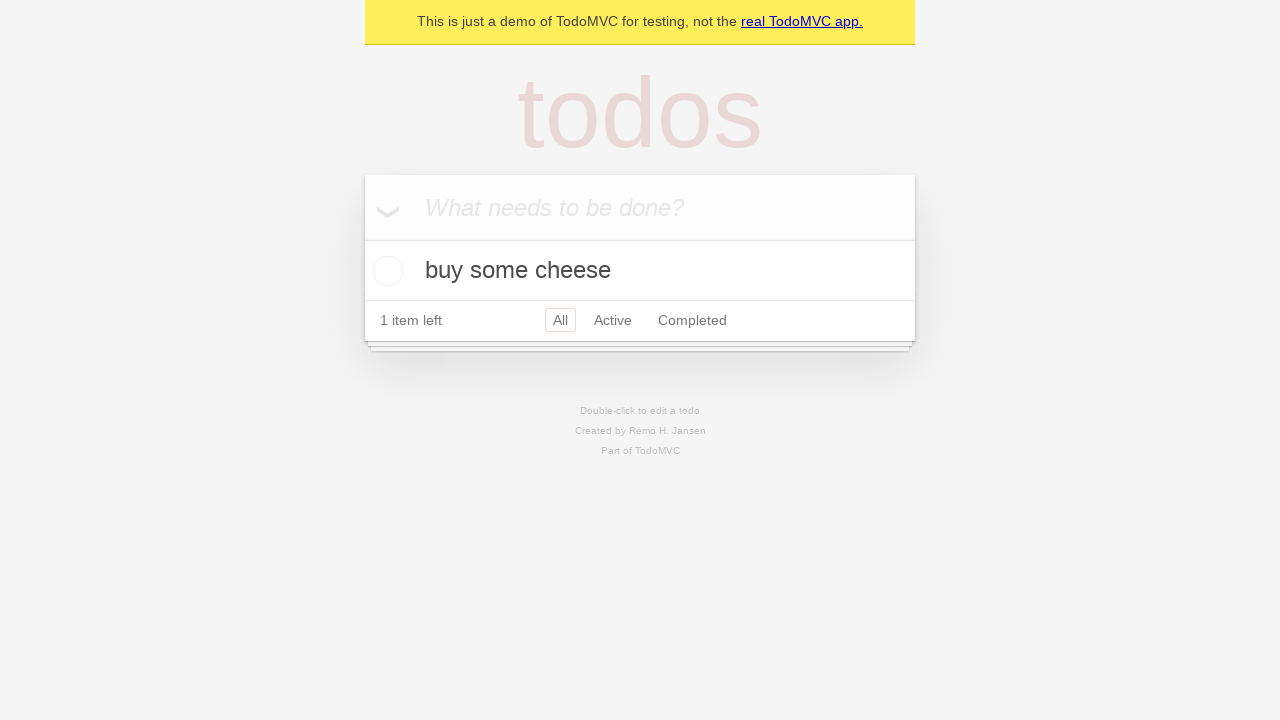